Opens a form page, switches to a new window to extract course text from another page, then returns to the original window to fill the form with the extracted text

Starting URL: https://rahulshettyacademy.com/angularpractice/

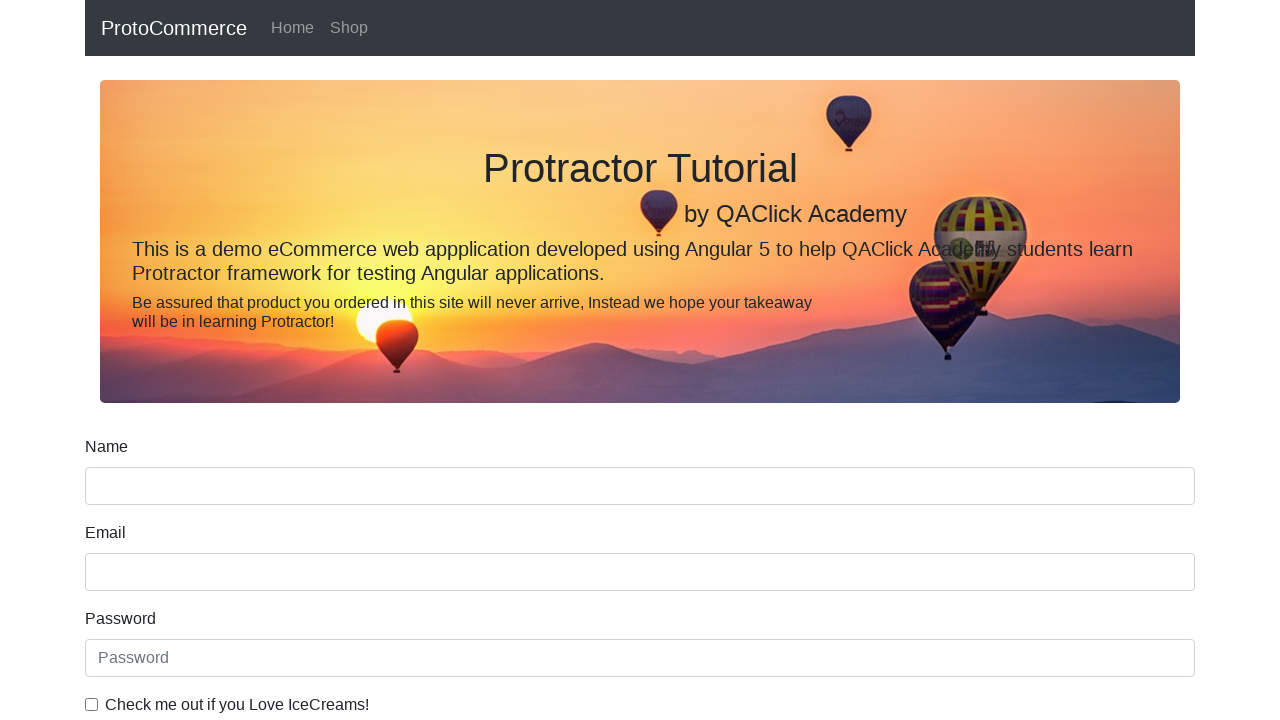

Opened a new browser tab/window
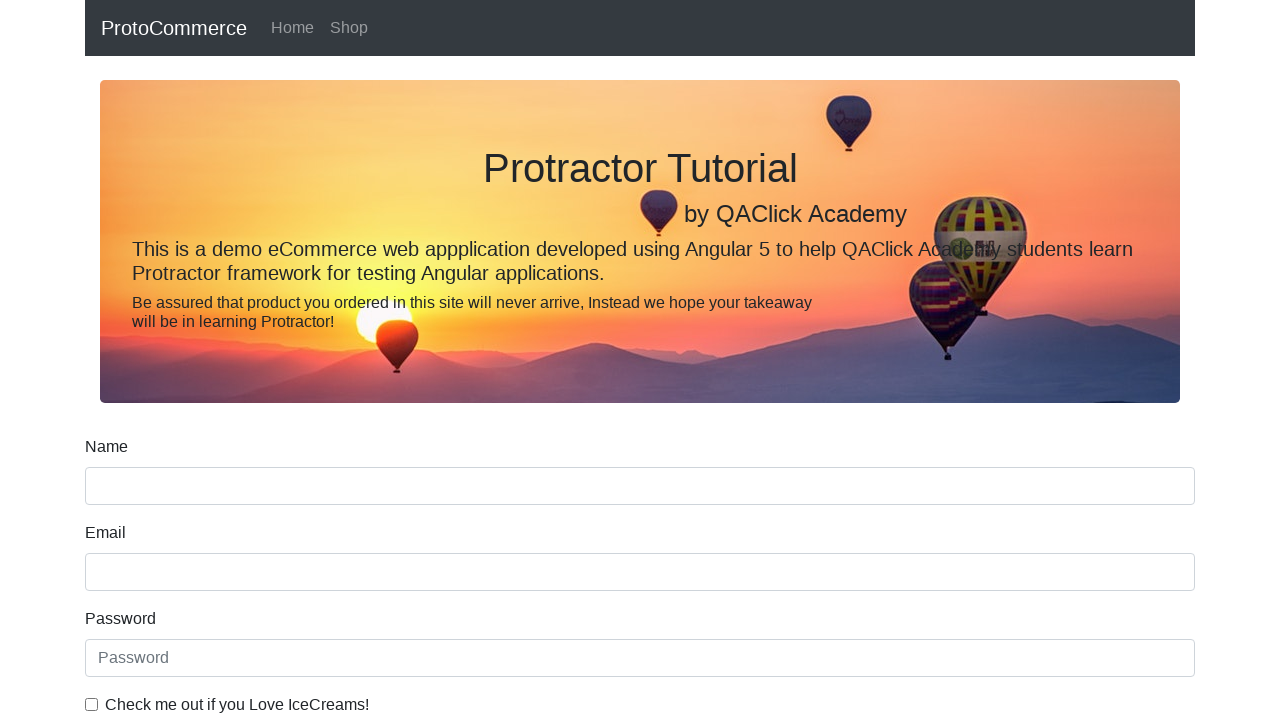

Navigated new tab to https://rahulshettyacademy.com/ to extract course information
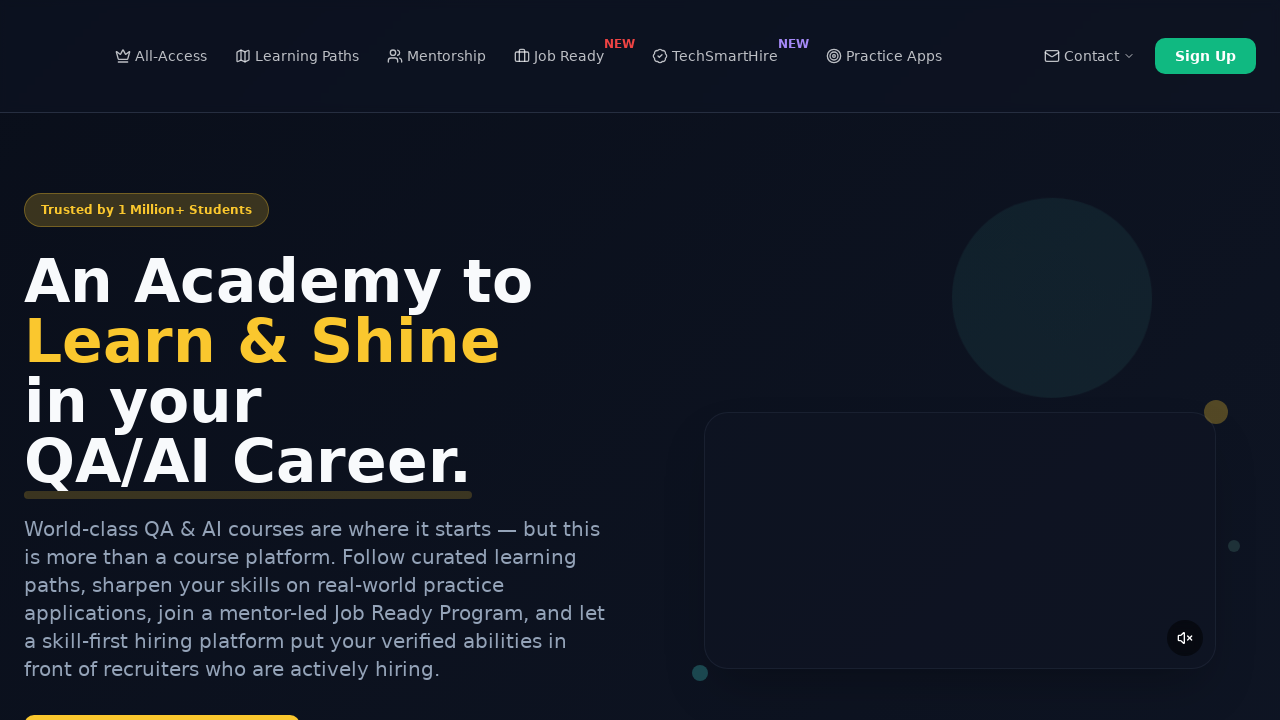

Located all course links on the page
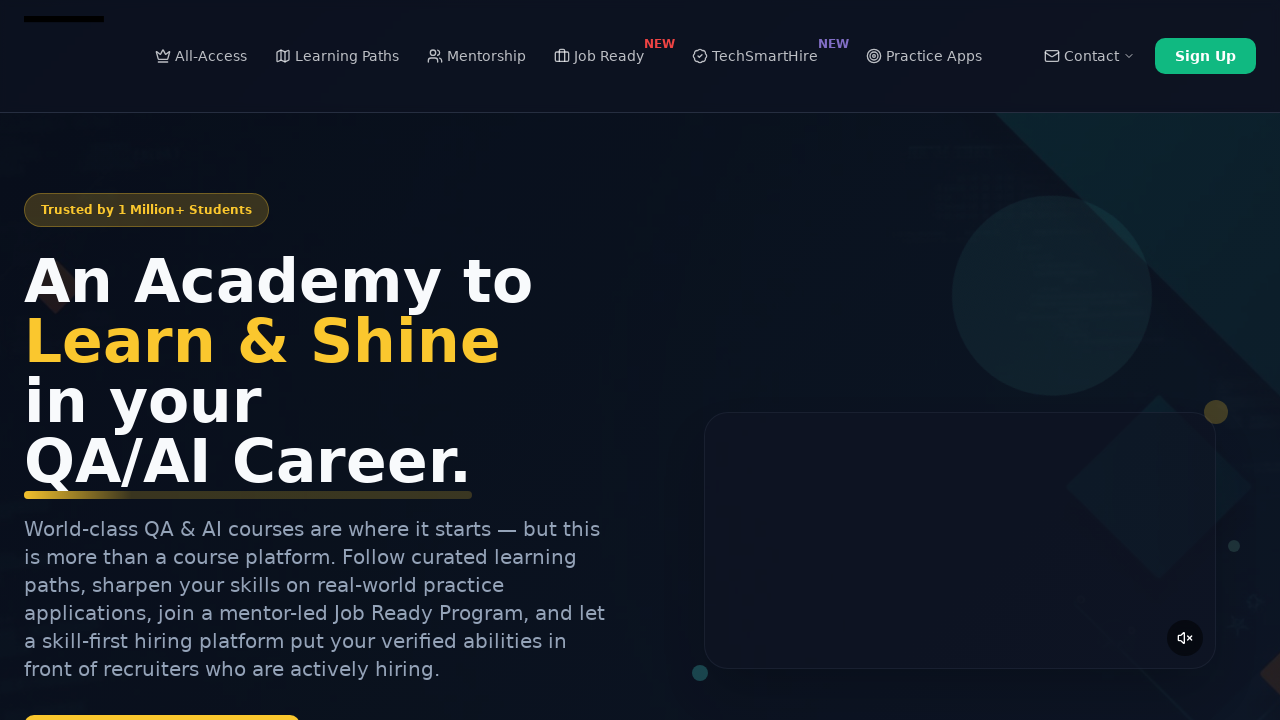

Extracted course text from second course link: 'Playwright Testing'
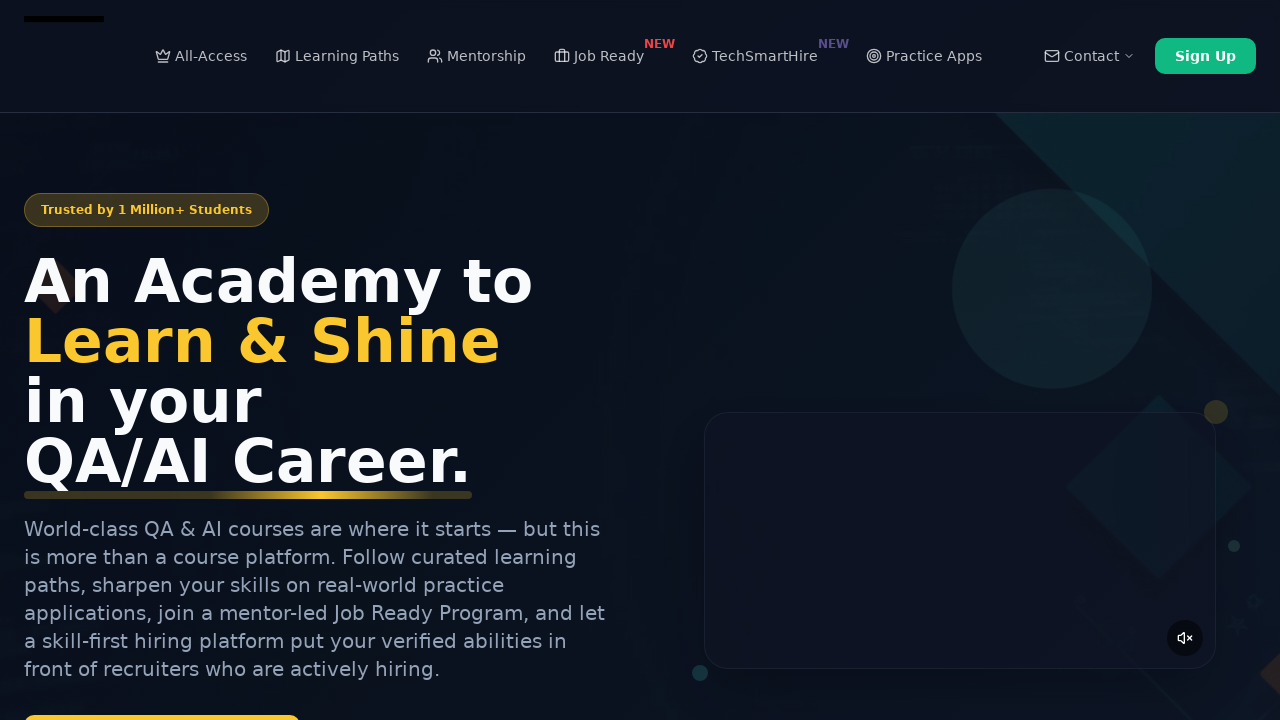

Closed the new tab/window with course information
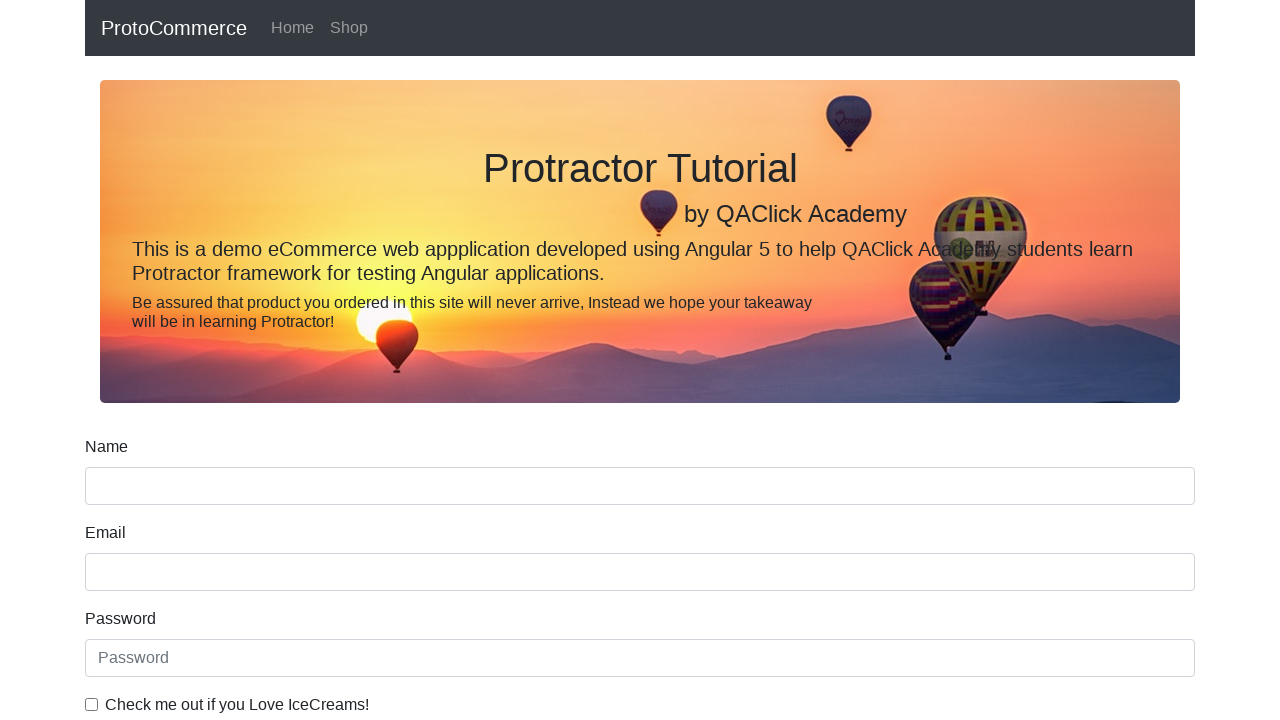

Filled name field with extracted course text: 'Playwright Testing' on input[name='name']
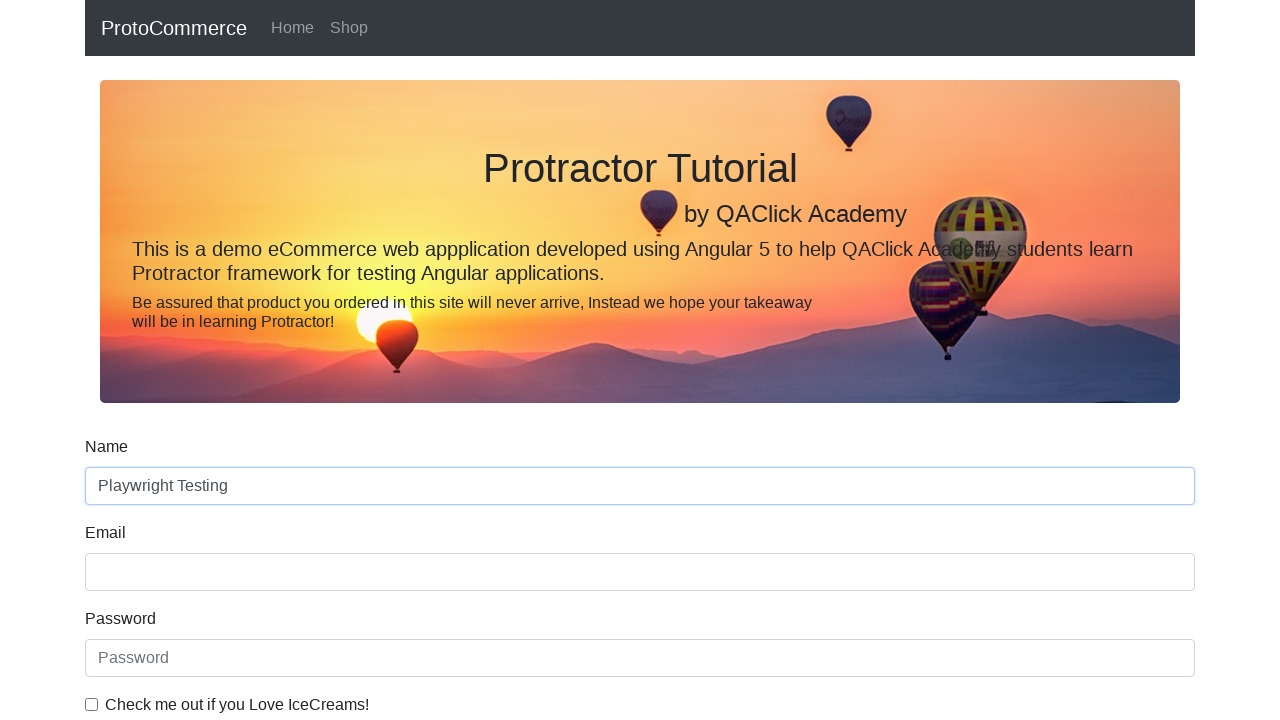

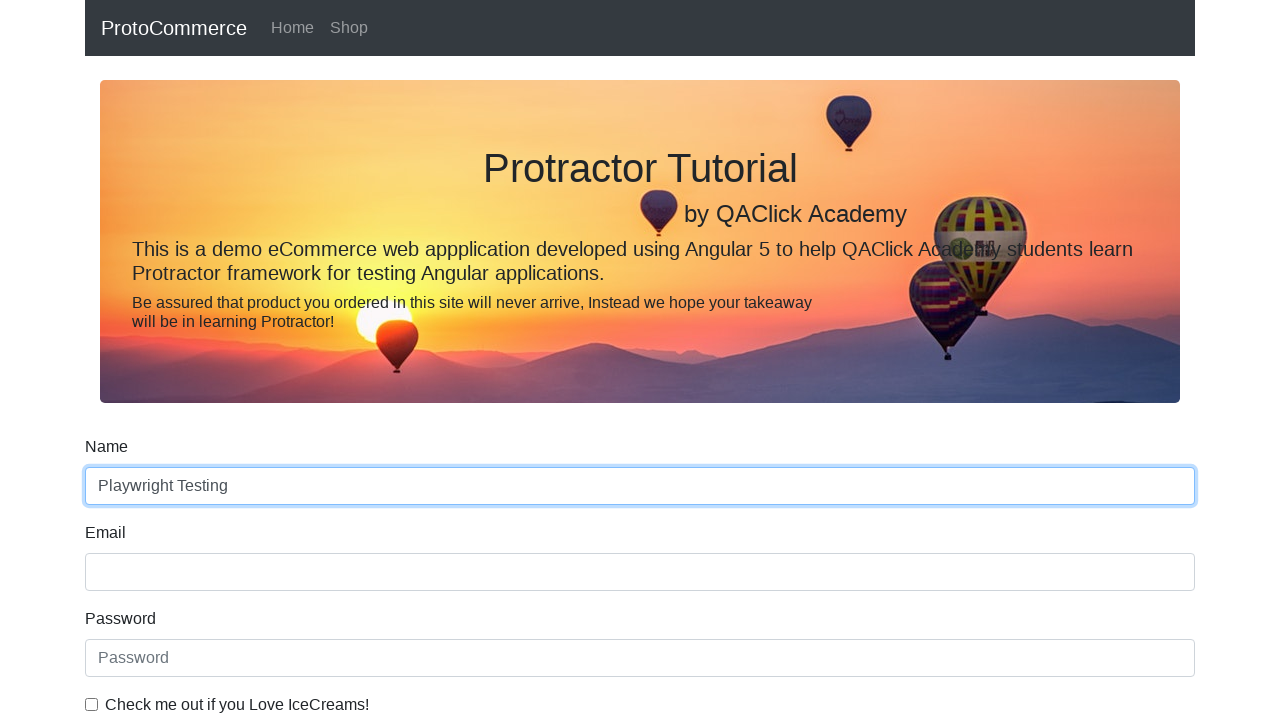